Tests that edits are cancelled when pressing Escape key

Starting URL: https://demo.playwright.dev/todomvc

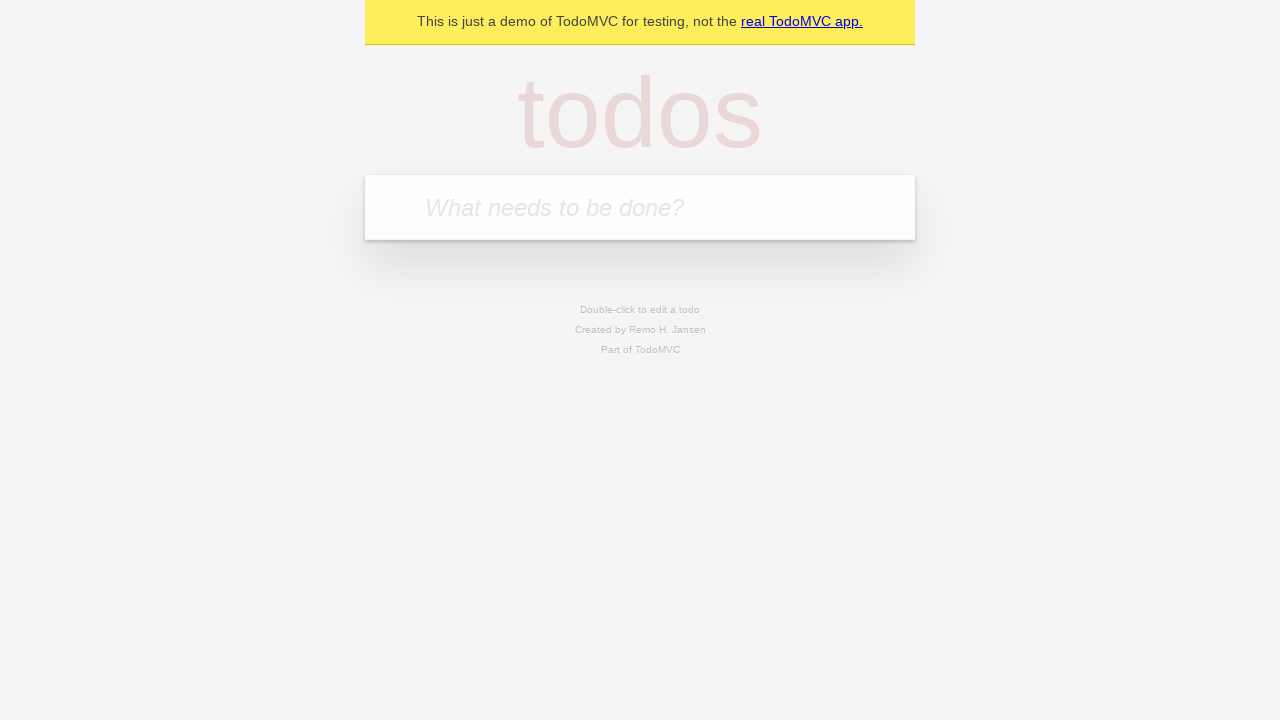

Filled new todo field with 'buy some cheese' on internal:attr=[placeholder="What needs to be done?"i]
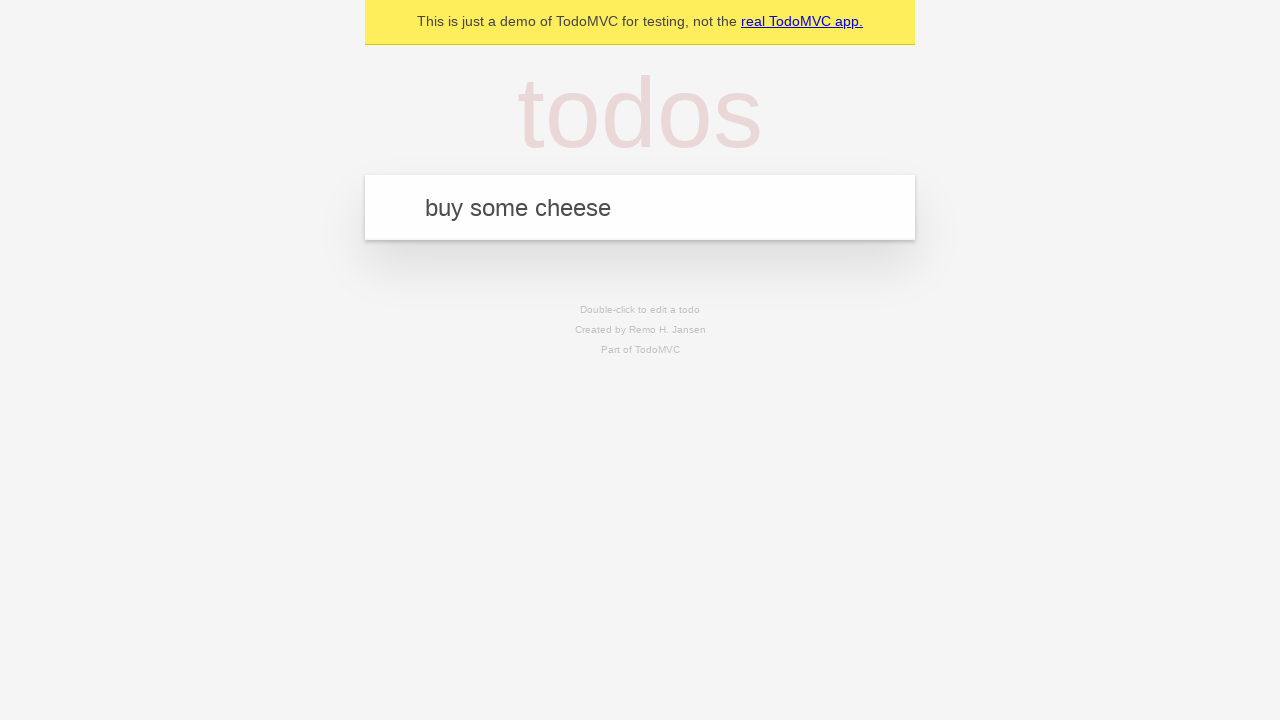

Pressed Enter to create todo 'buy some cheese' on internal:attr=[placeholder="What needs to be done?"i]
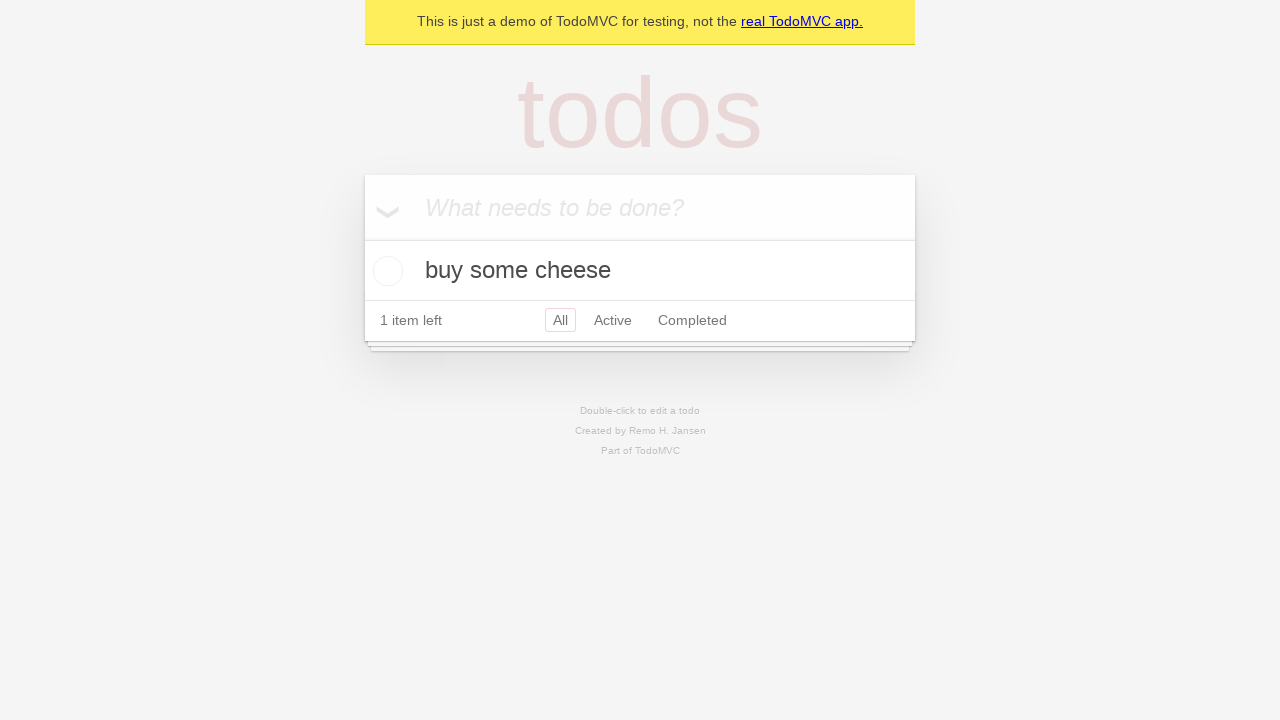

Filled new todo field with 'feed the cat' on internal:attr=[placeholder="What needs to be done?"i]
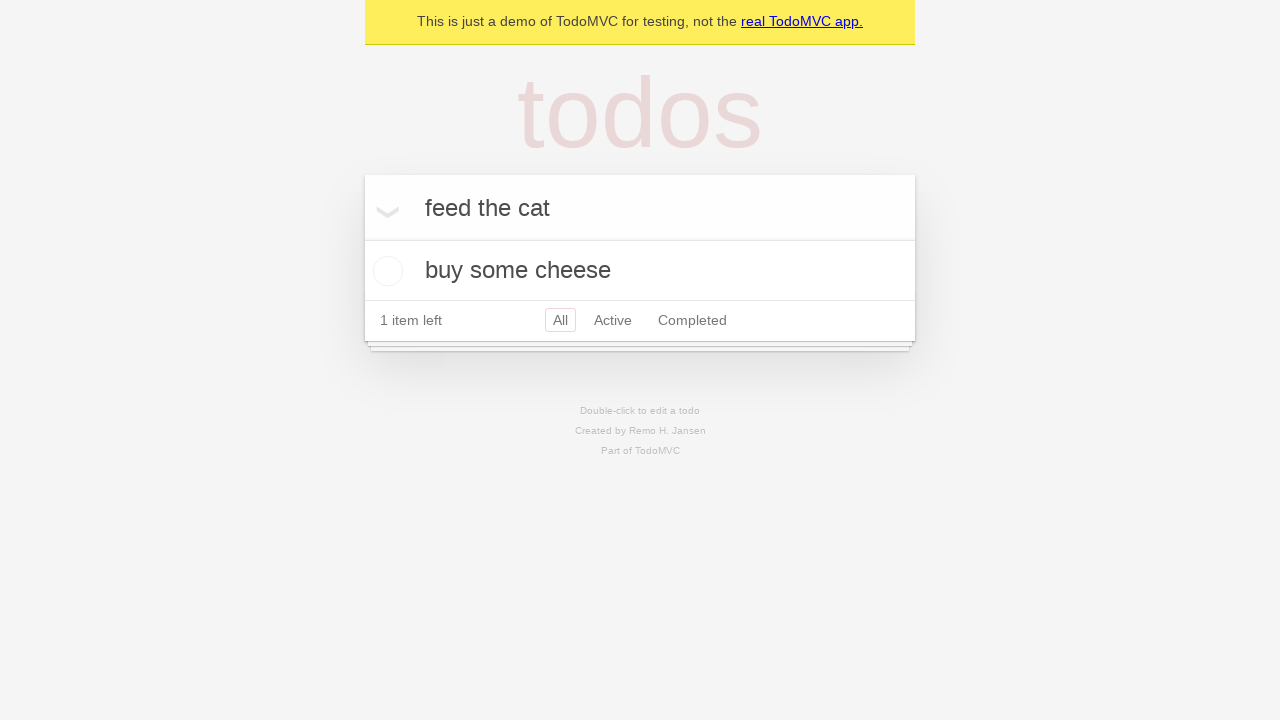

Pressed Enter to create todo 'feed the cat' on internal:attr=[placeholder="What needs to be done?"i]
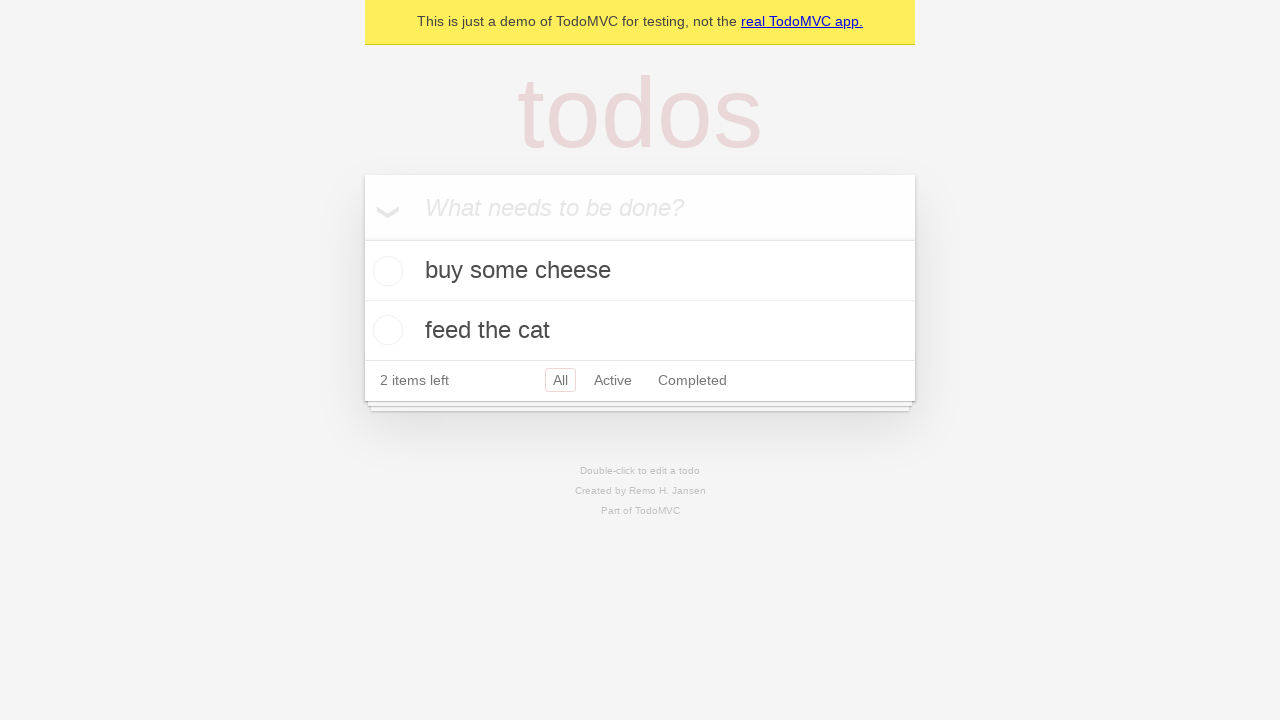

Filled new todo field with 'book a doctors appointment' on internal:attr=[placeholder="What needs to be done?"i]
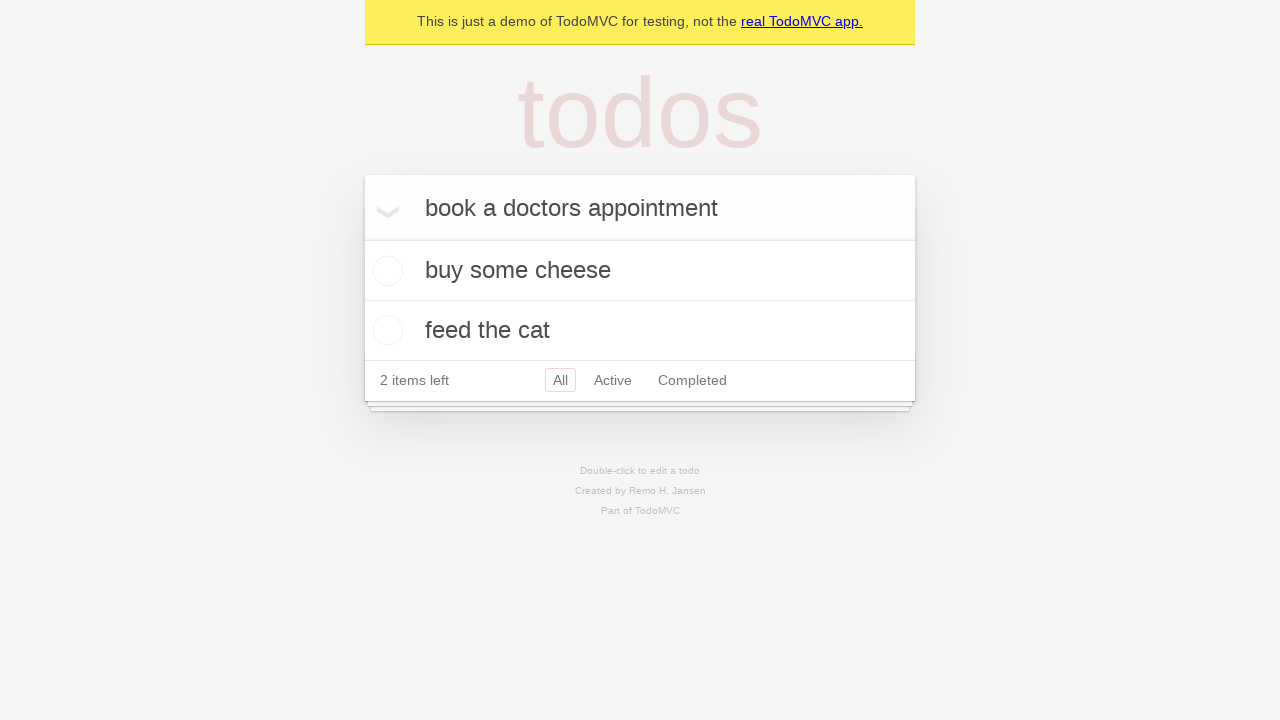

Pressed Enter to create todo 'book a doctors appointment' on internal:attr=[placeholder="What needs to be done?"i]
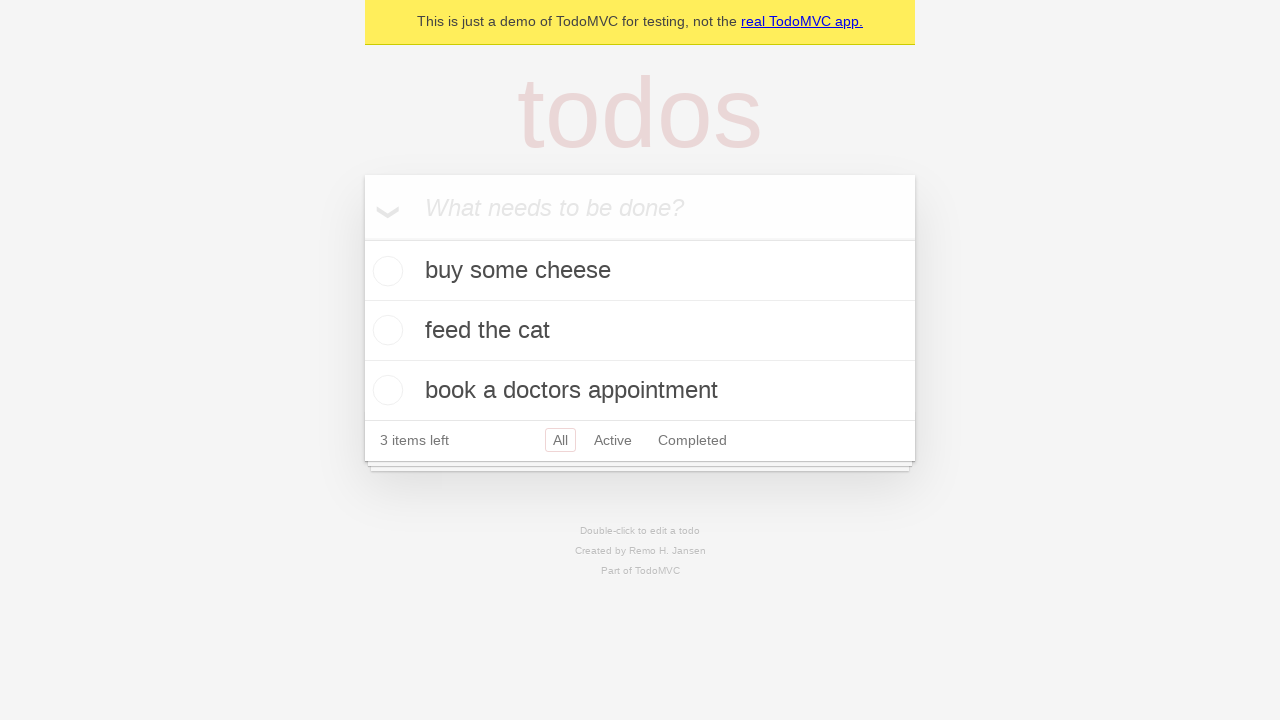

Double-clicked second todo item to enter edit mode at (640, 331) on internal:testid=[data-testid="todo-item"s] >> nth=1
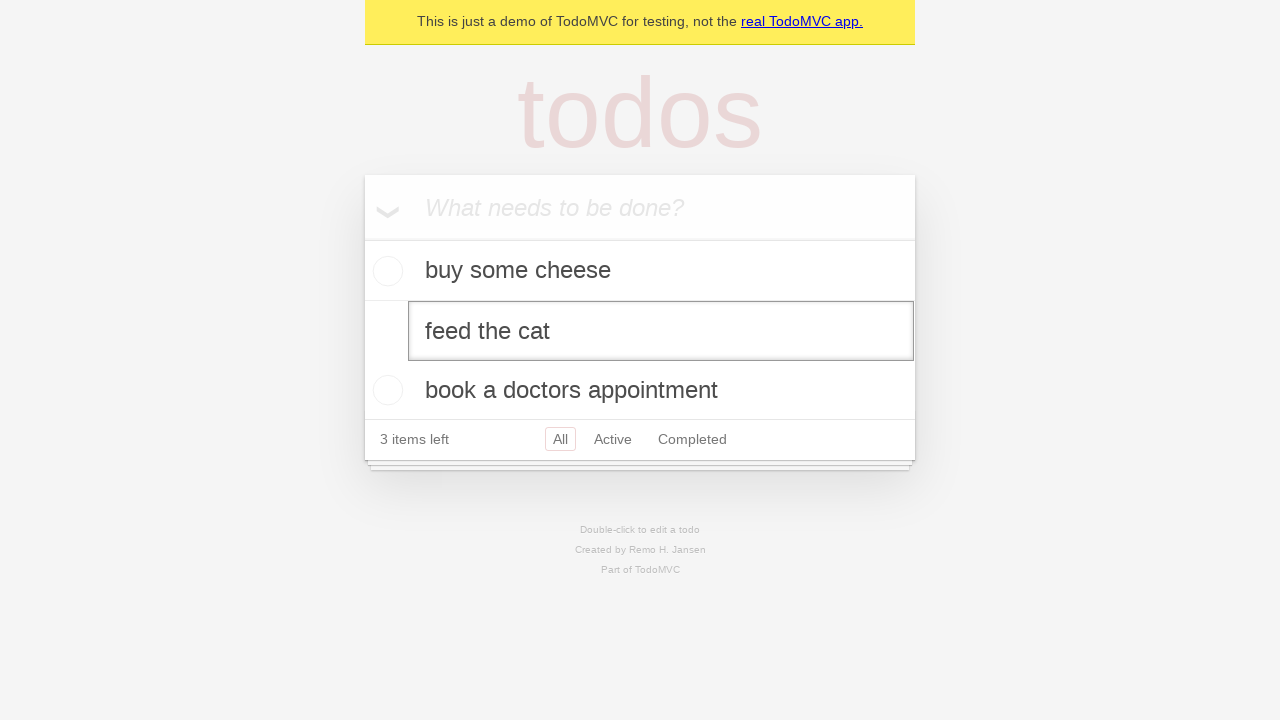

Filled todo edit field with 'buy some sausages' on internal:testid=[data-testid="todo-item"s] >> nth=1 >> internal:role=textbox[nam
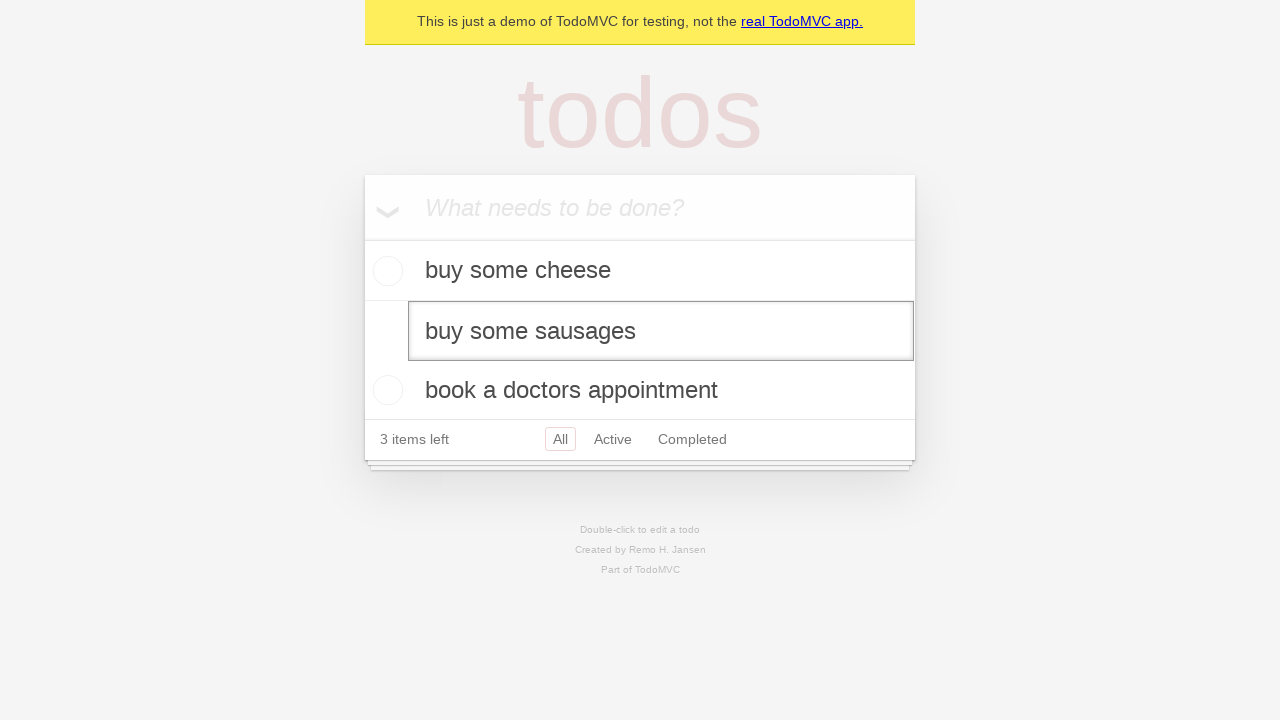

Pressed Escape key to cancel edit on internal:testid=[data-testid="todo-item"s] >> nth=1 >> internal:role=textbox[nam
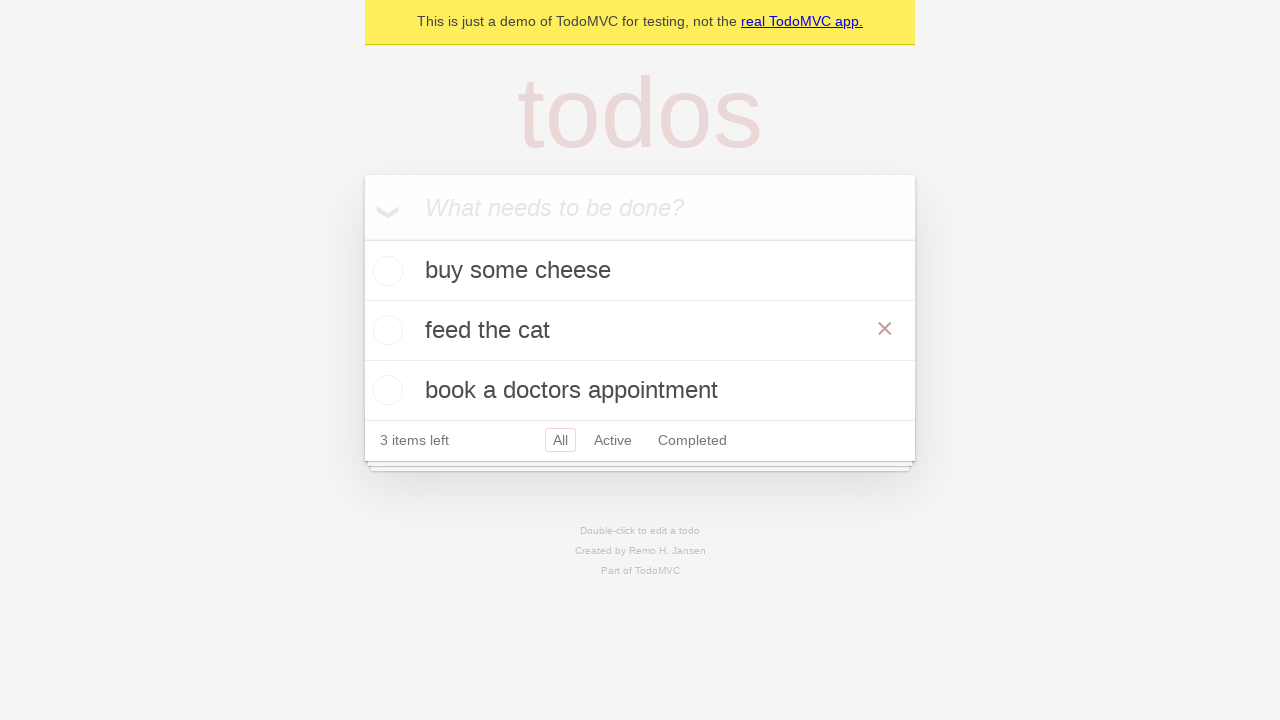

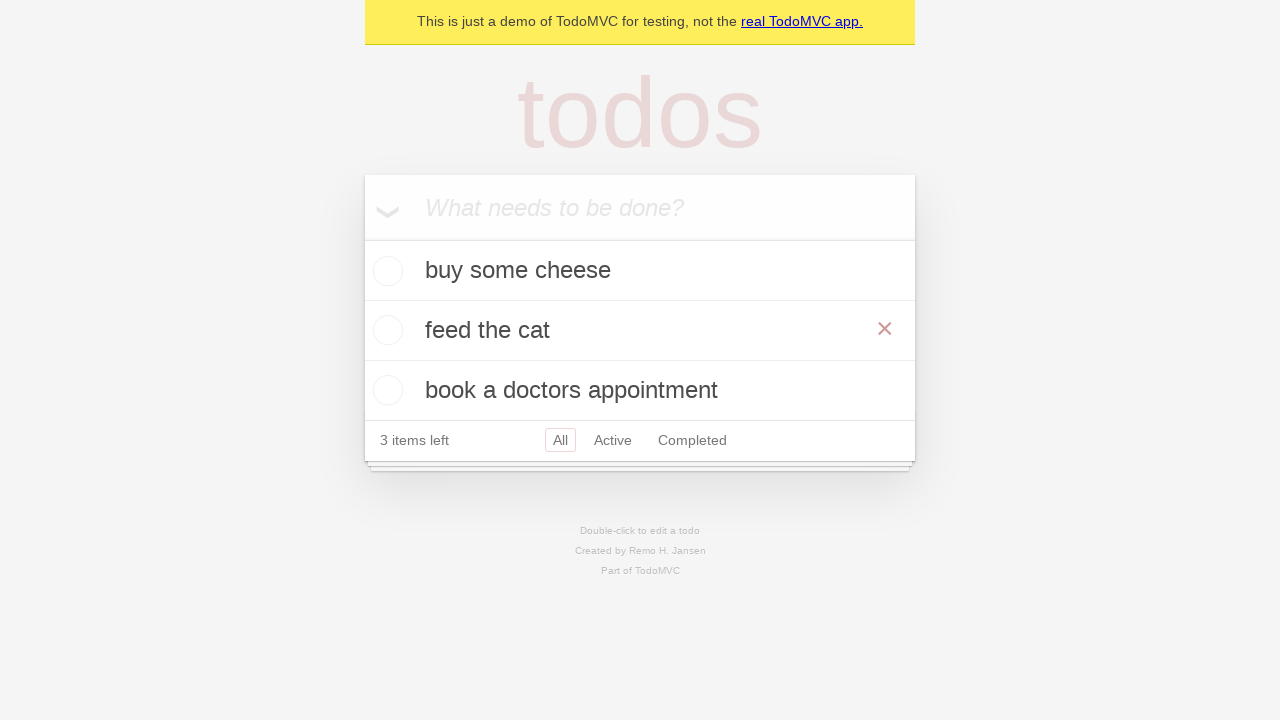